Tests dynamic loading by clicking on Example 7 link and checking alert area text

Starting URL: https://practice.cydeo.com/dynamic_loading

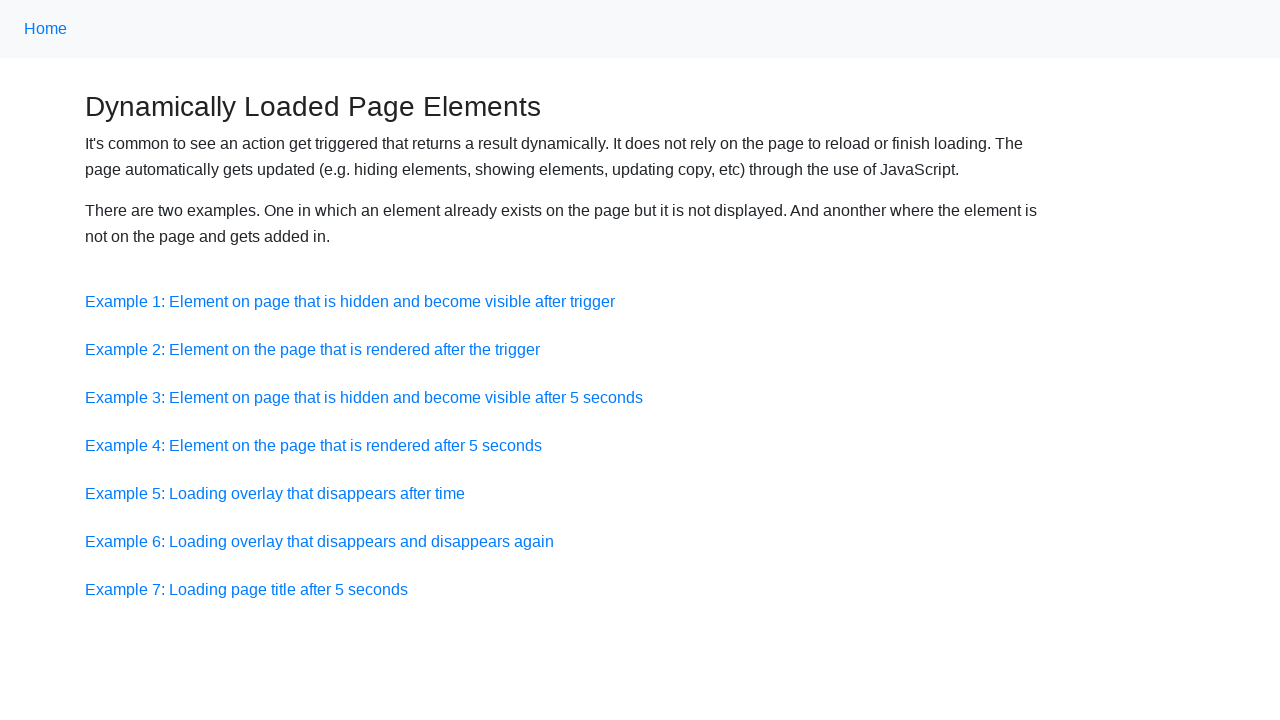

Navigated to dynamic loading practice page
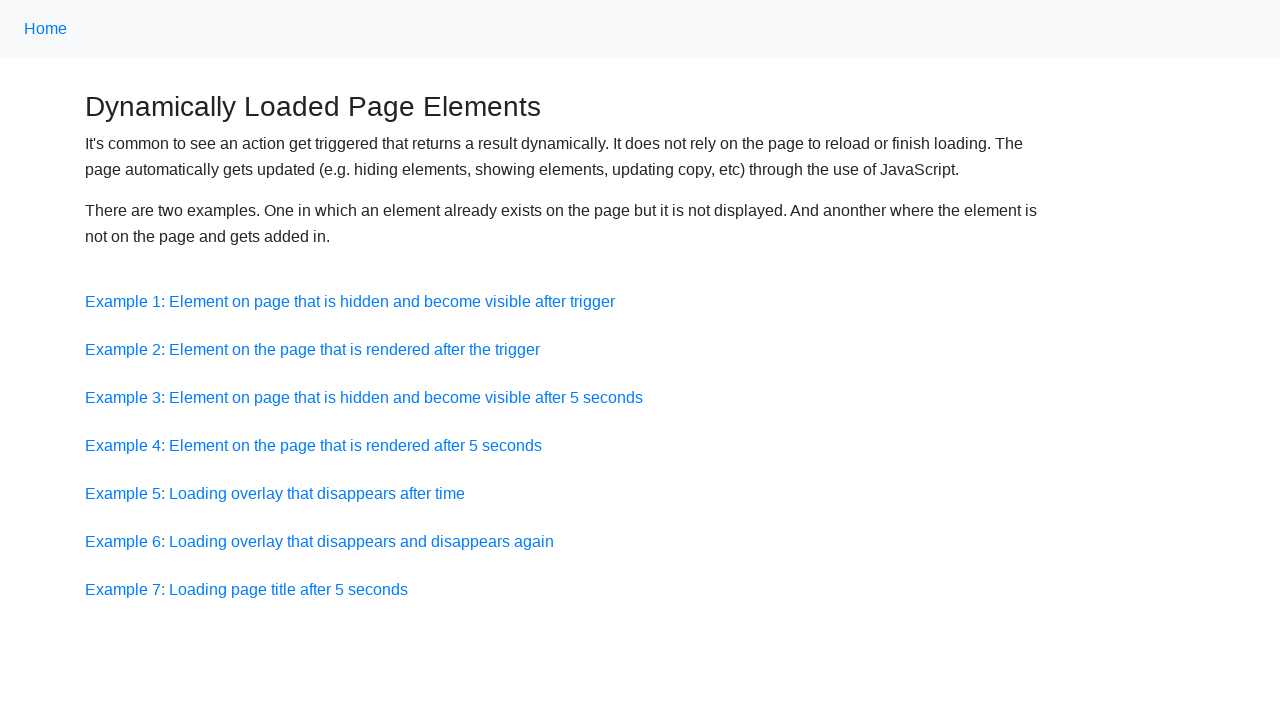

Clicked on Example 7 link at (246, 589) on a:has-text('Example 7')
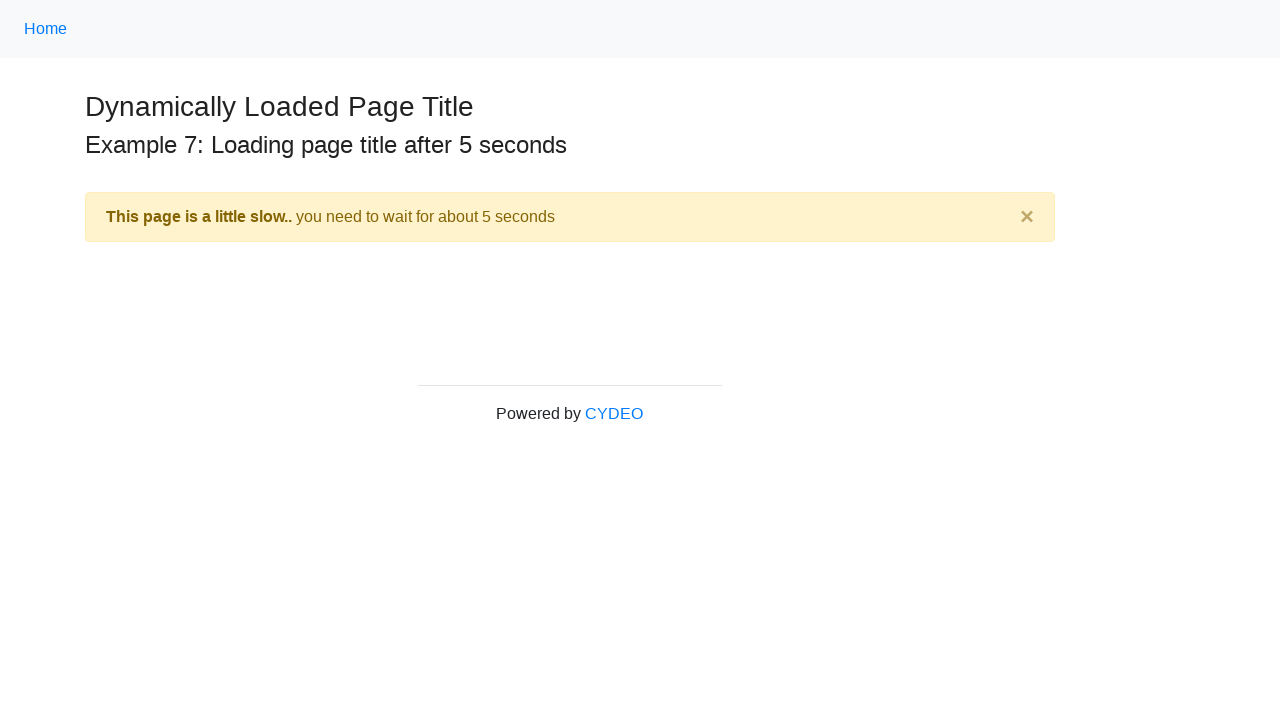

Located alert area element
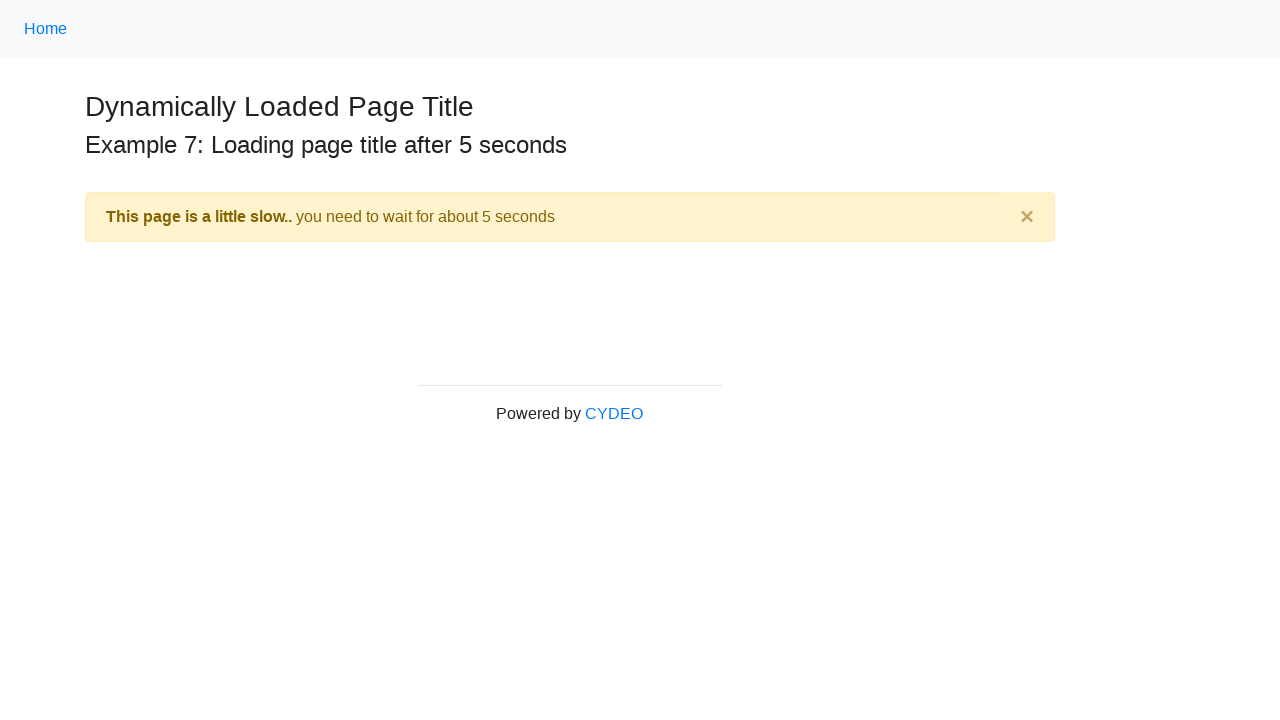

Retrieved initial alert area text: 
    This page is a little slow..  you need to wait for about 5 seconds
    
      ×
    
  
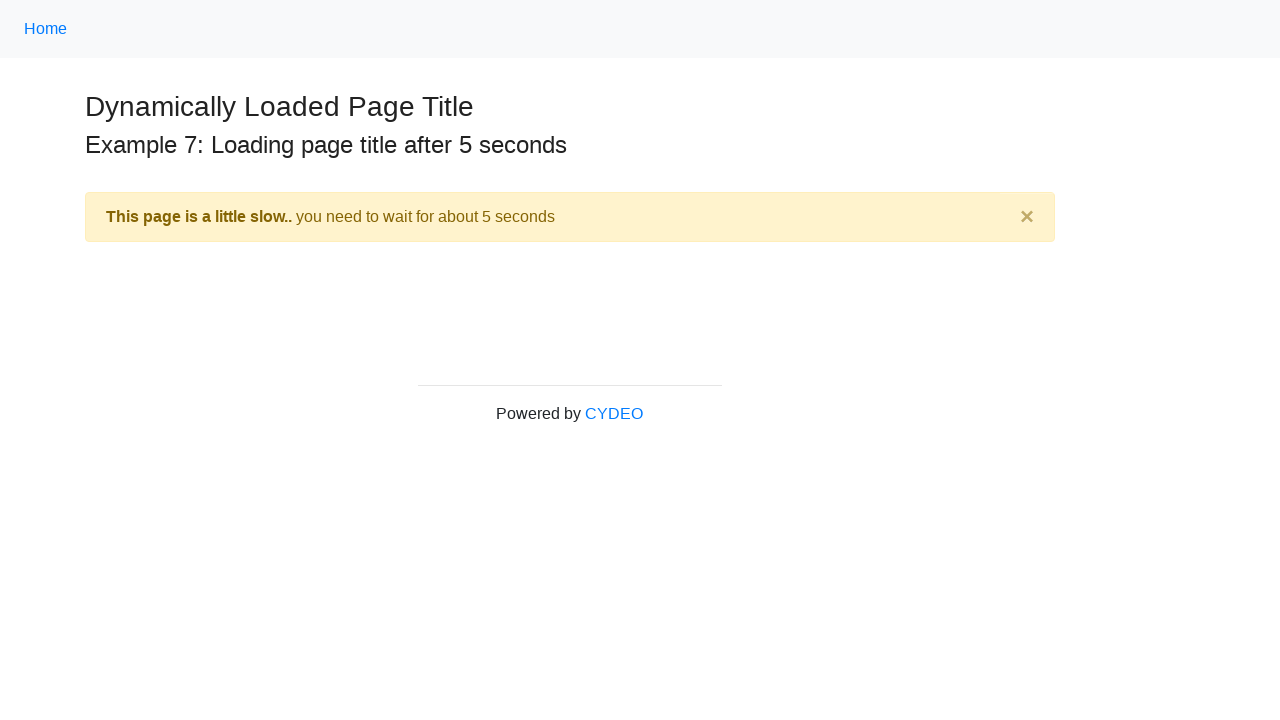

Waited 1000ms for dynamic content to load
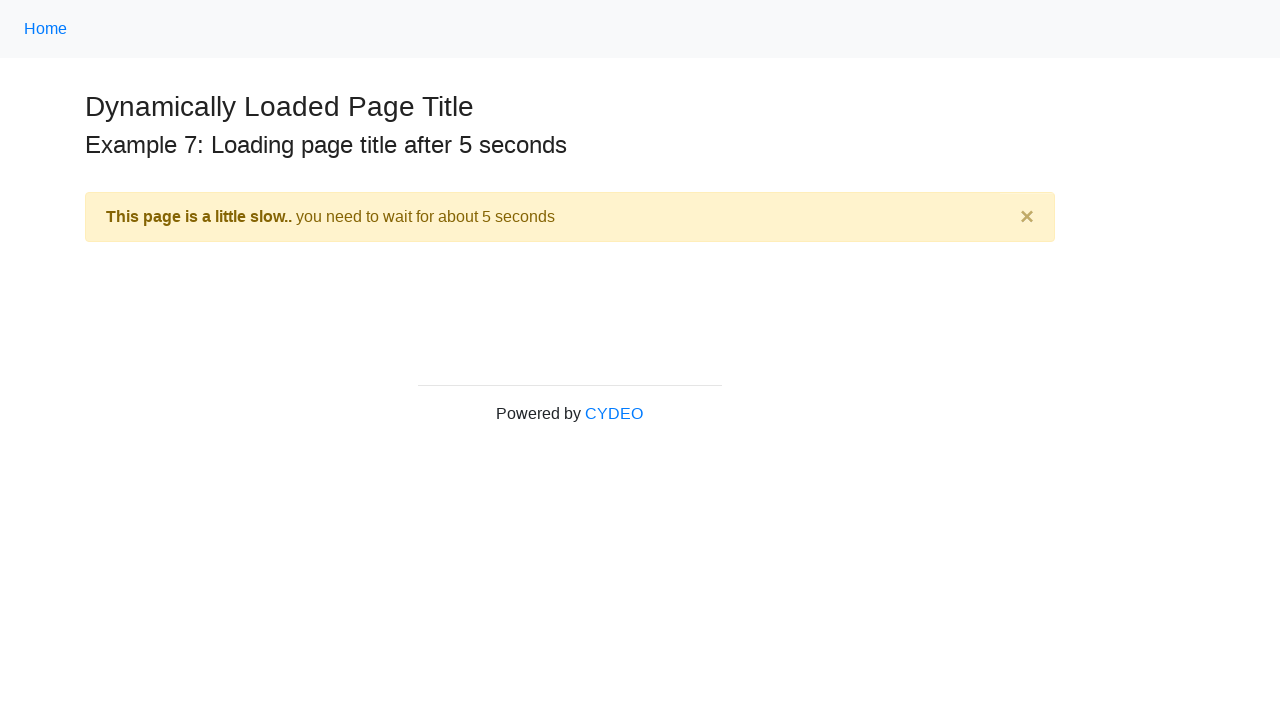

Located alert area element again
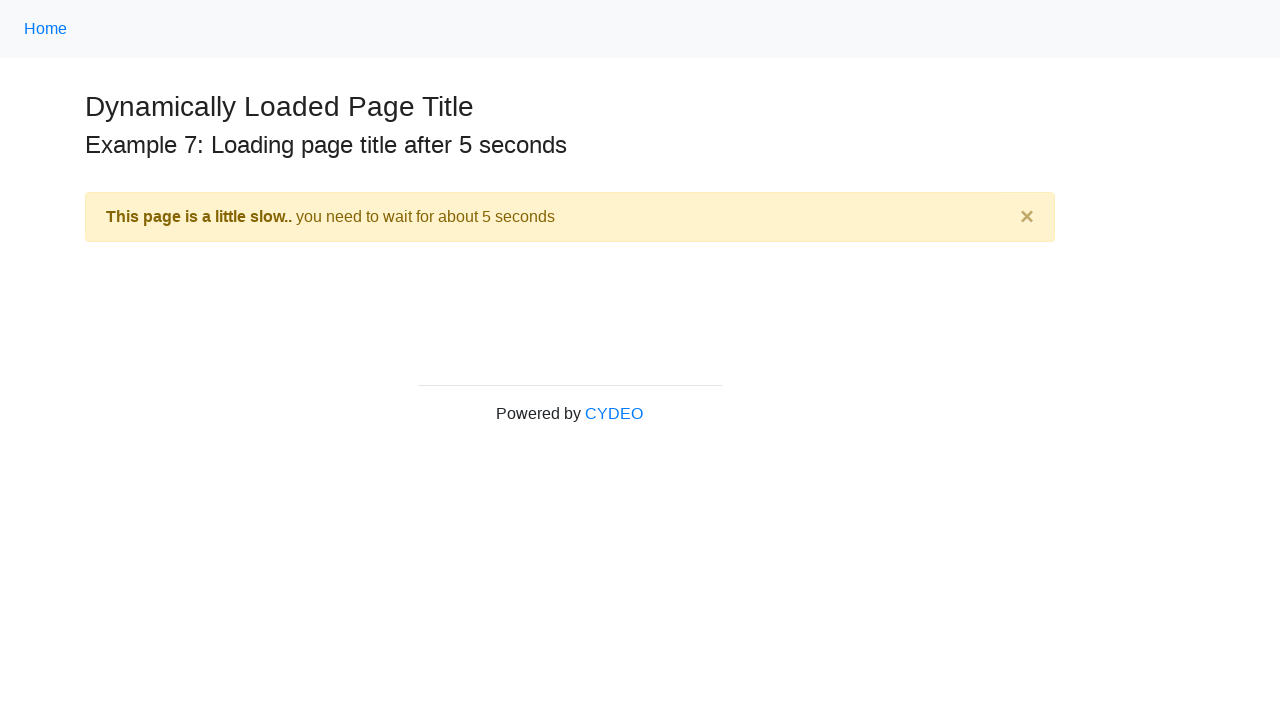

Retrieved final alert area text: 
    This page is a little slow..  you need to wait for about 5 seconds
    
      ×
    
  
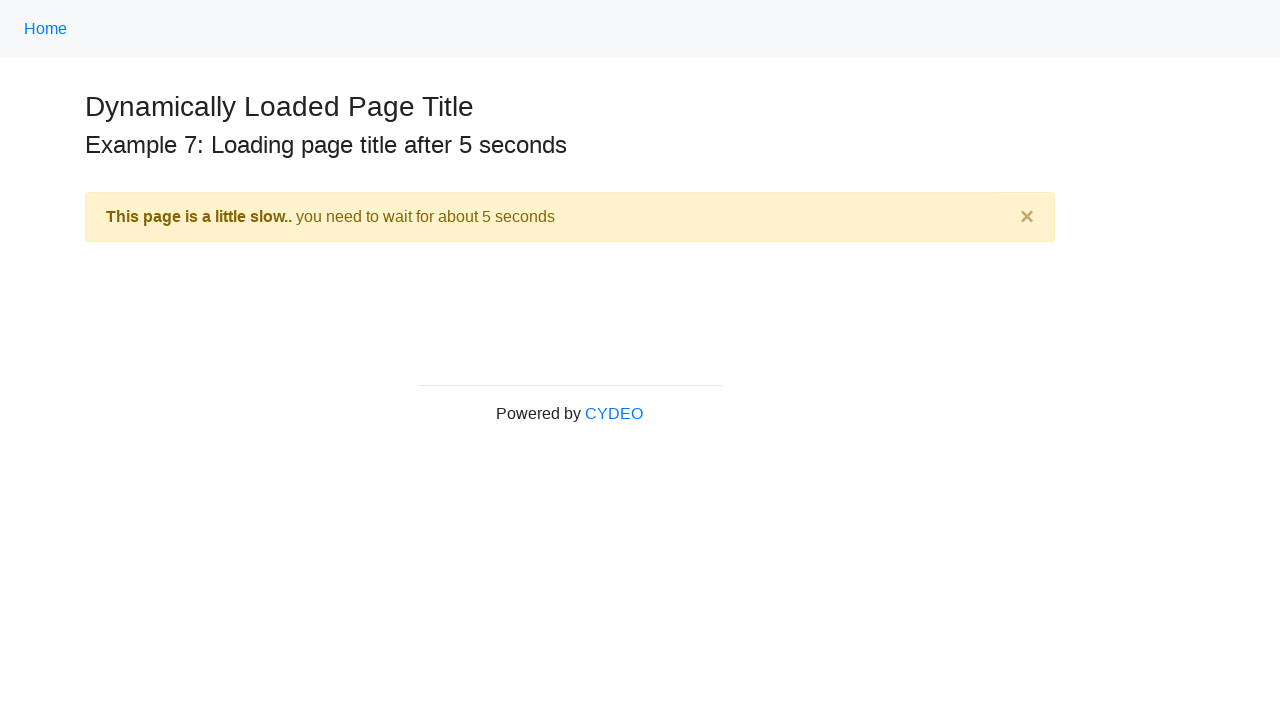

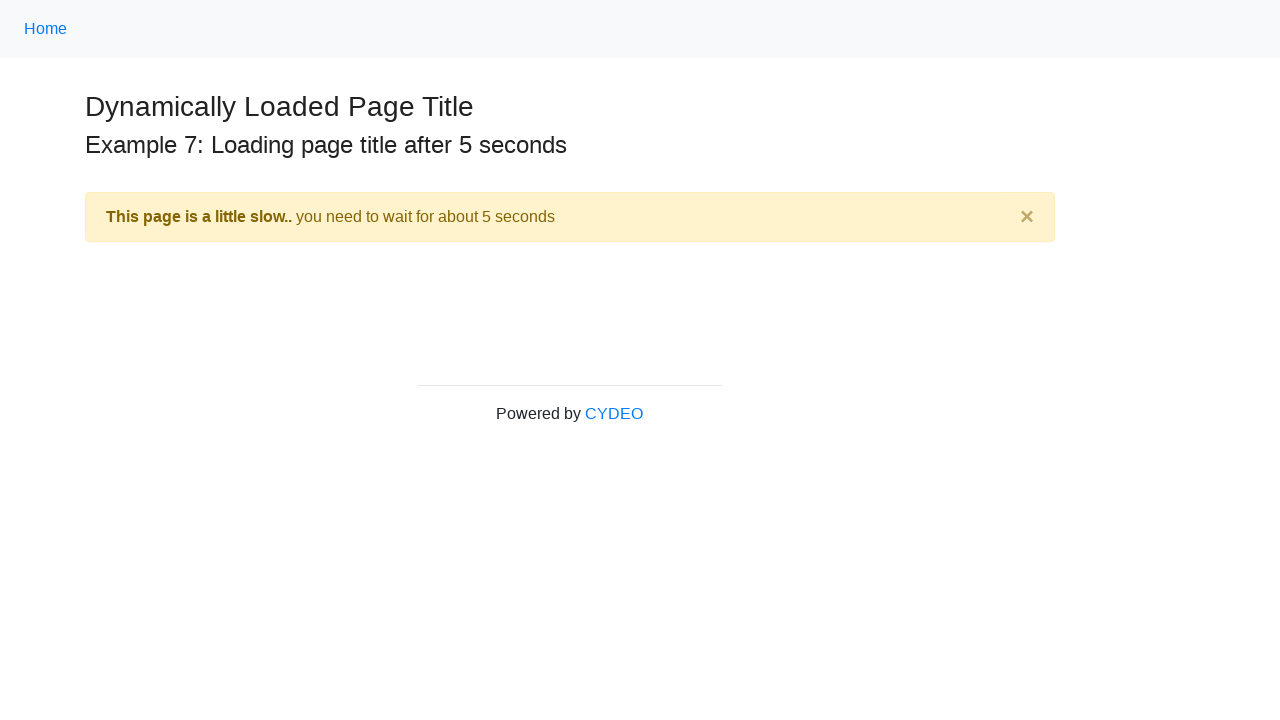